Tests JavaScript alerts by clicking various alert buttons, handling accept/dismiss/prompt actions, and verifying the alert interactions

Starting URL: https://the-internet.herokuapp.com/javascript_alerts

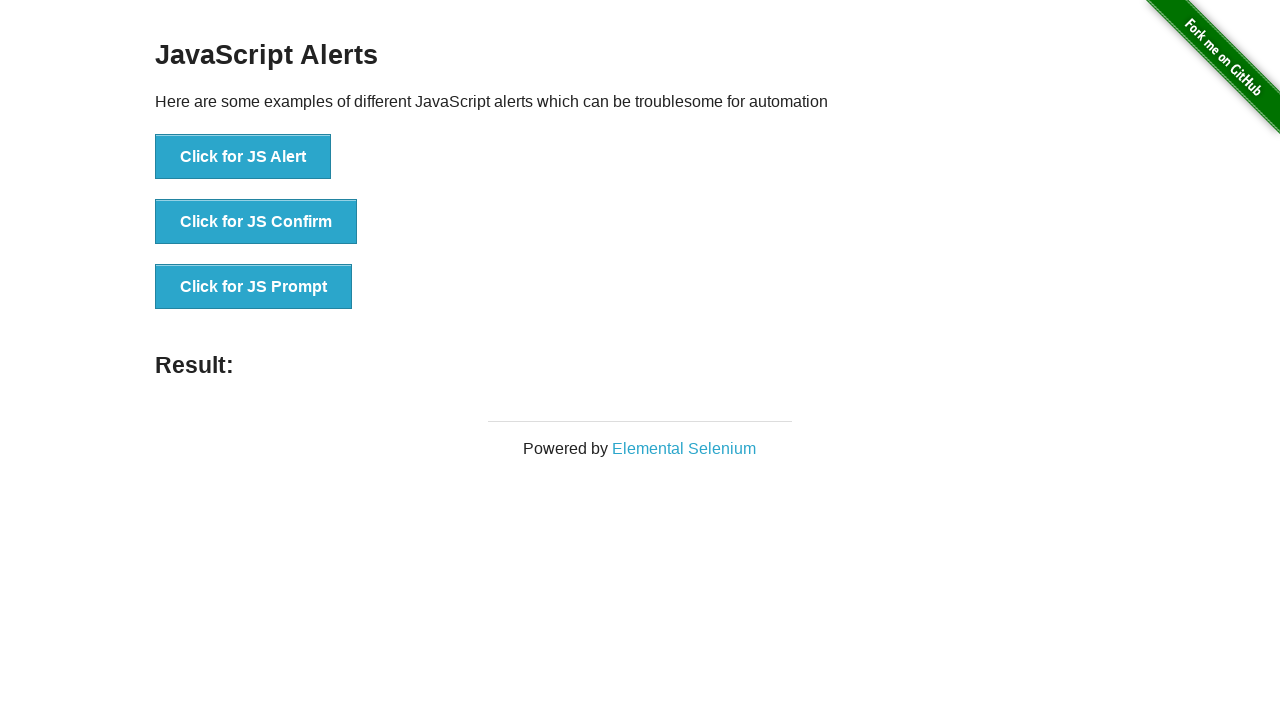

Clicked JS Alert button and accepted the alert at (243, 157) on xpath=//button[text()='Click for JS Alert']
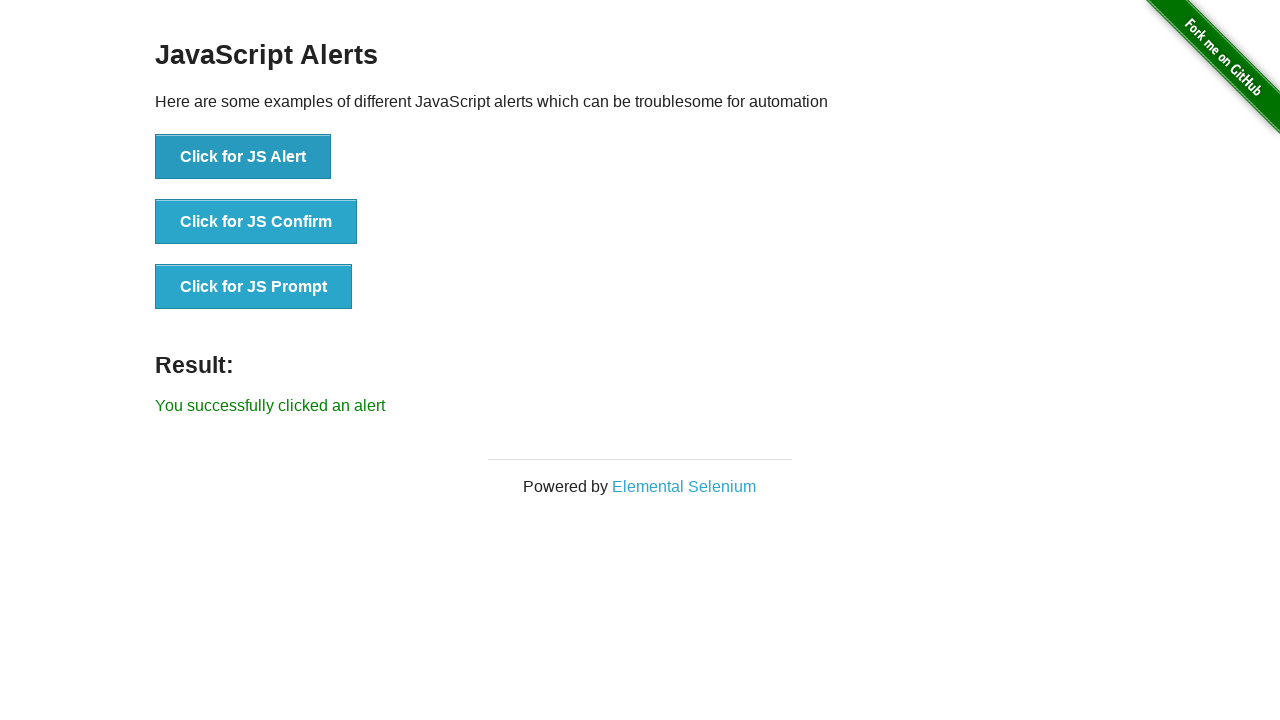

Waited for JS Alert result to update
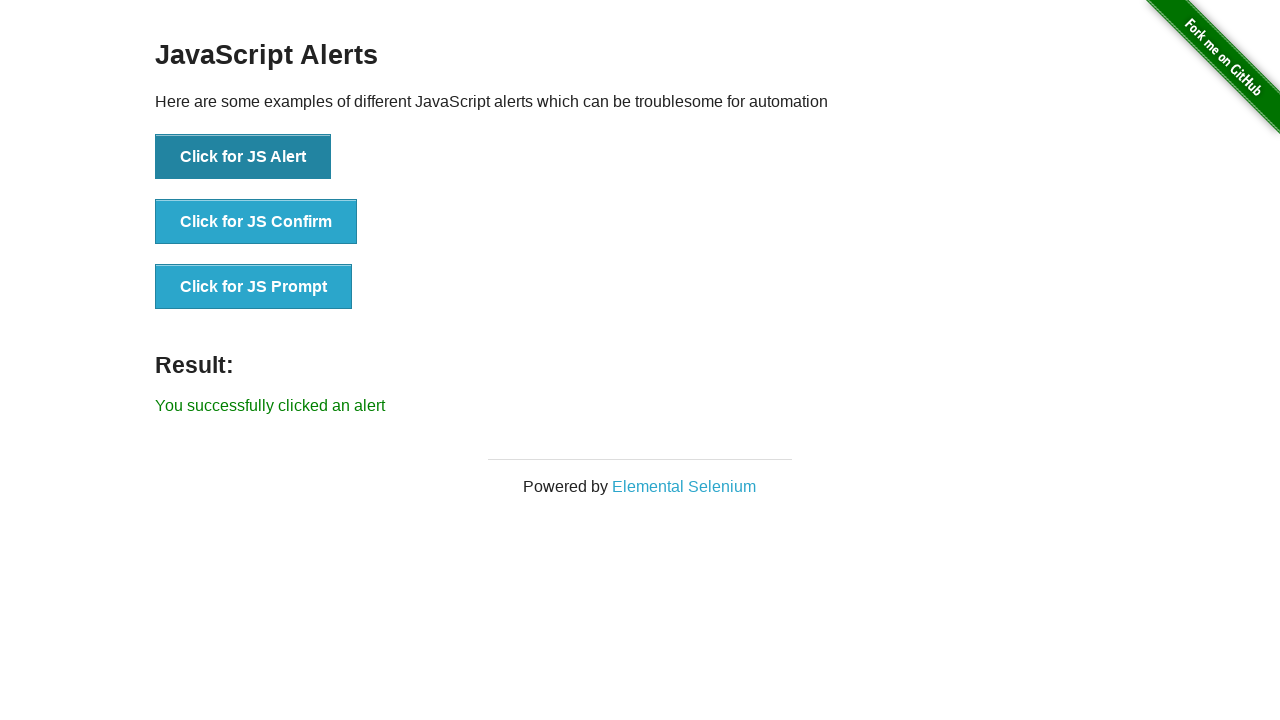

Clicked JS Confirm button and dismissed the alert at (256, 222) on xpath=//button[text()='Click for JS Confirm']
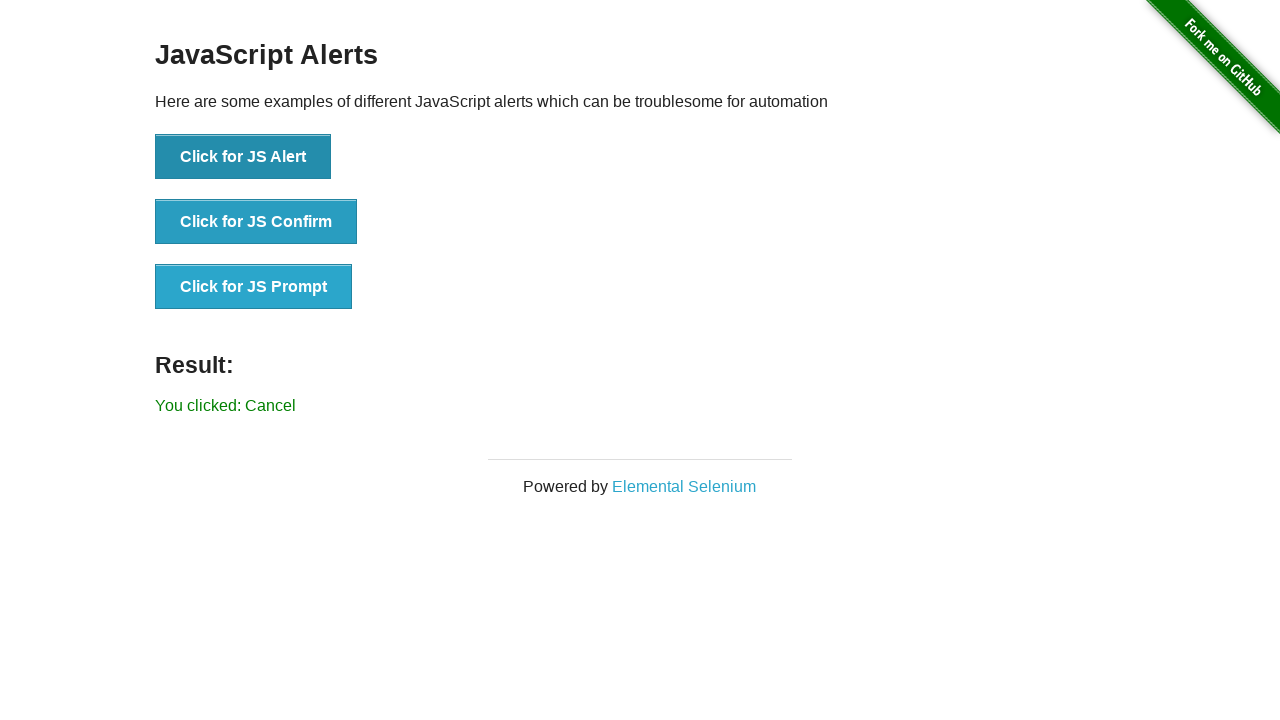

Waited for JS Confirm result to update
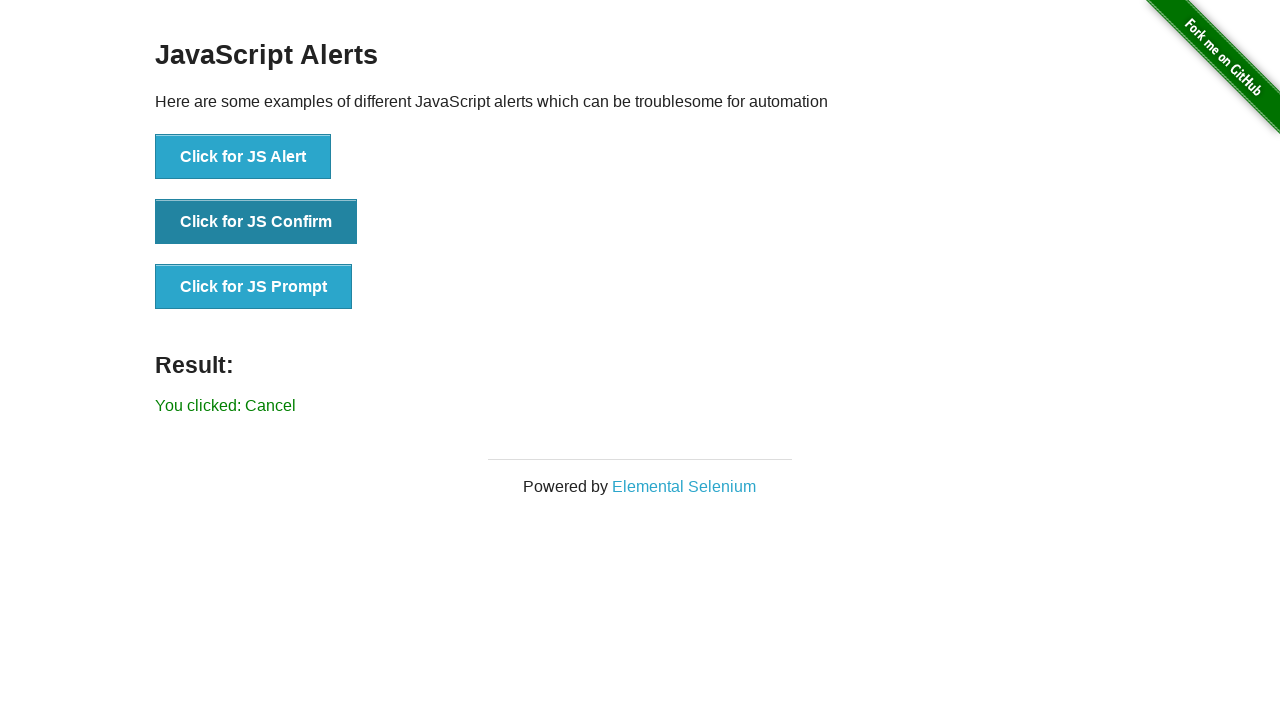

Clicked JS Prompt button and accepted with text 'KraftTech Batch 2 was here' at (254, 287) on xpath=//button[text()='Click for JS Prompt']
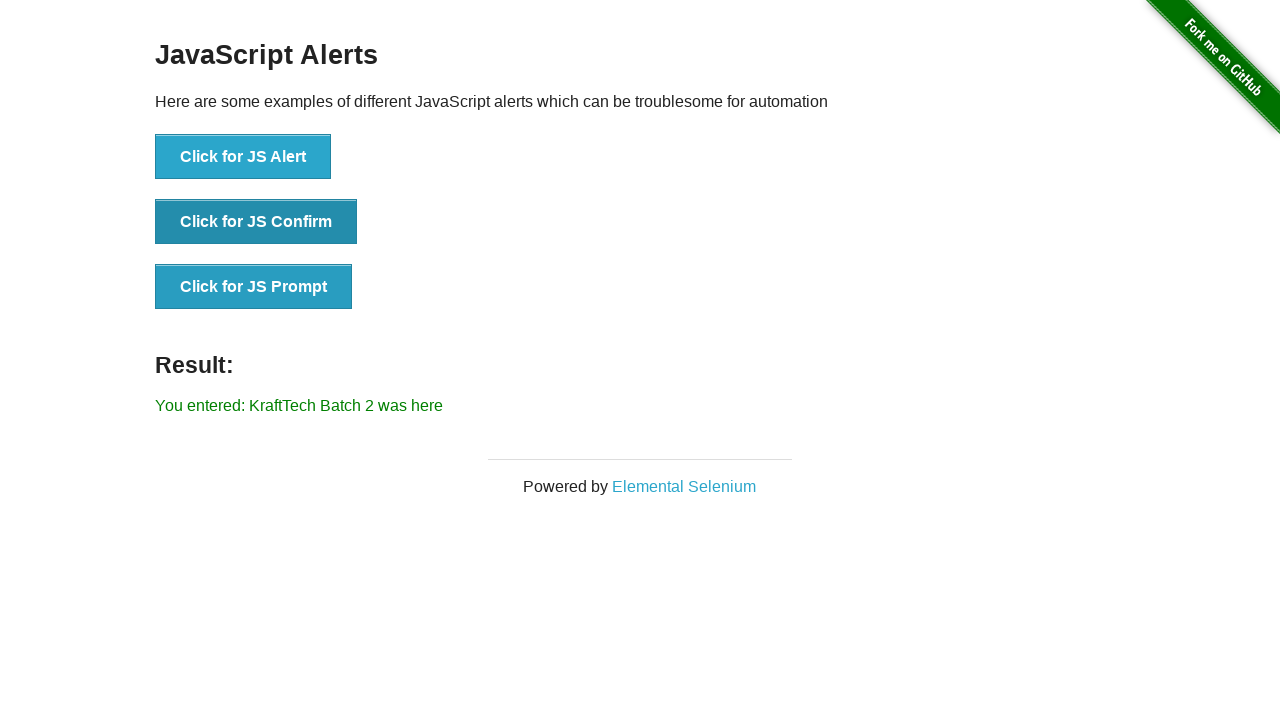

Waited for JS Prompt result to update
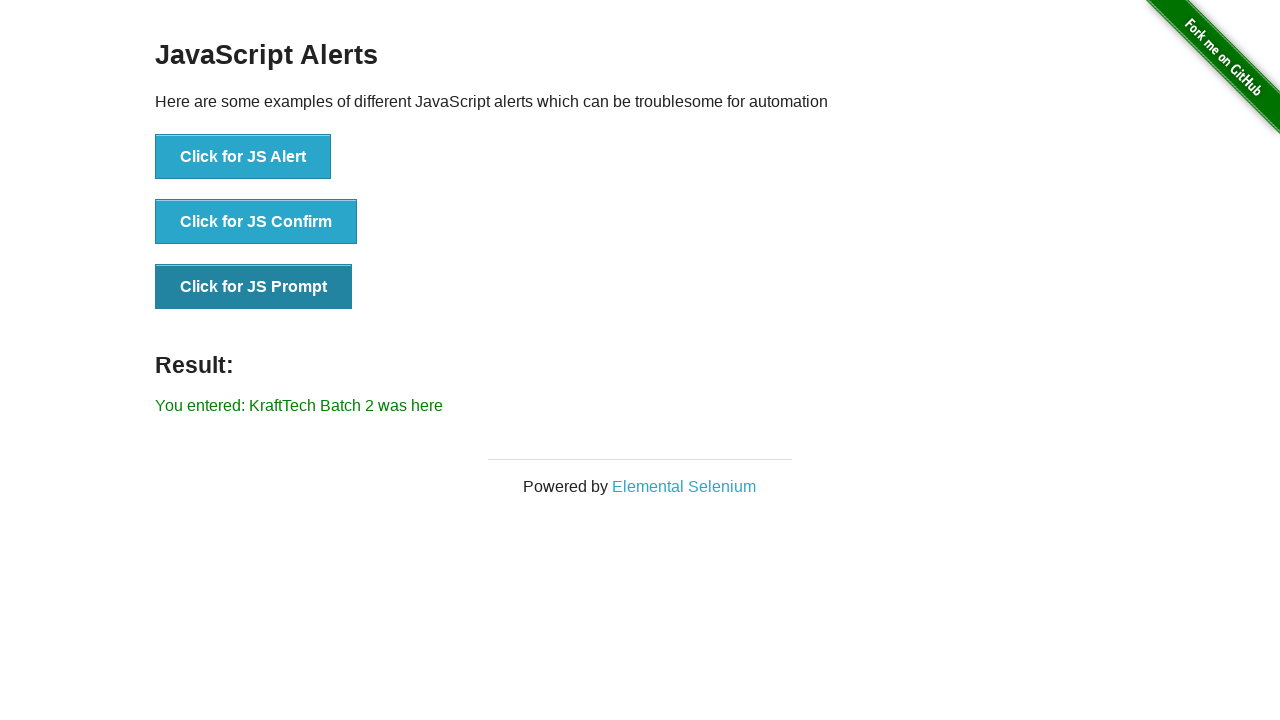

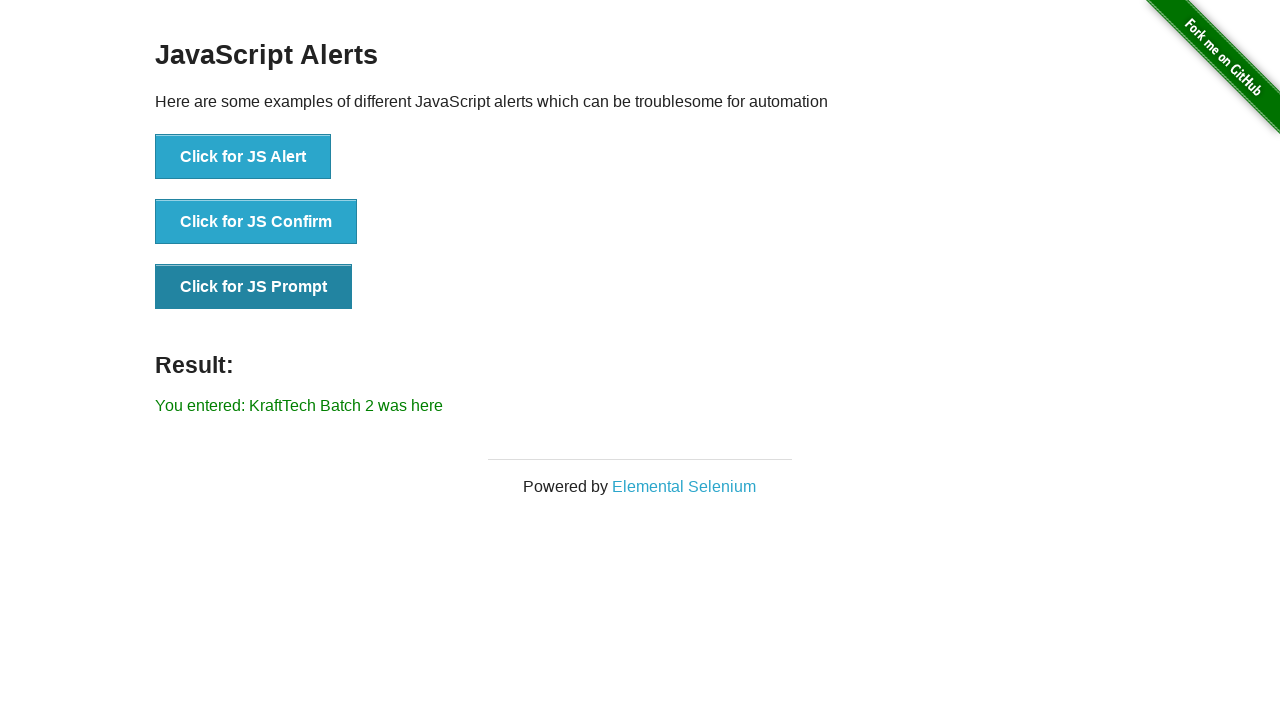